Tests the Practice Form by filling out student registration form including personal details, gender, hobbies, photo upload, and location selection

Starting URL: https://demoqa.com

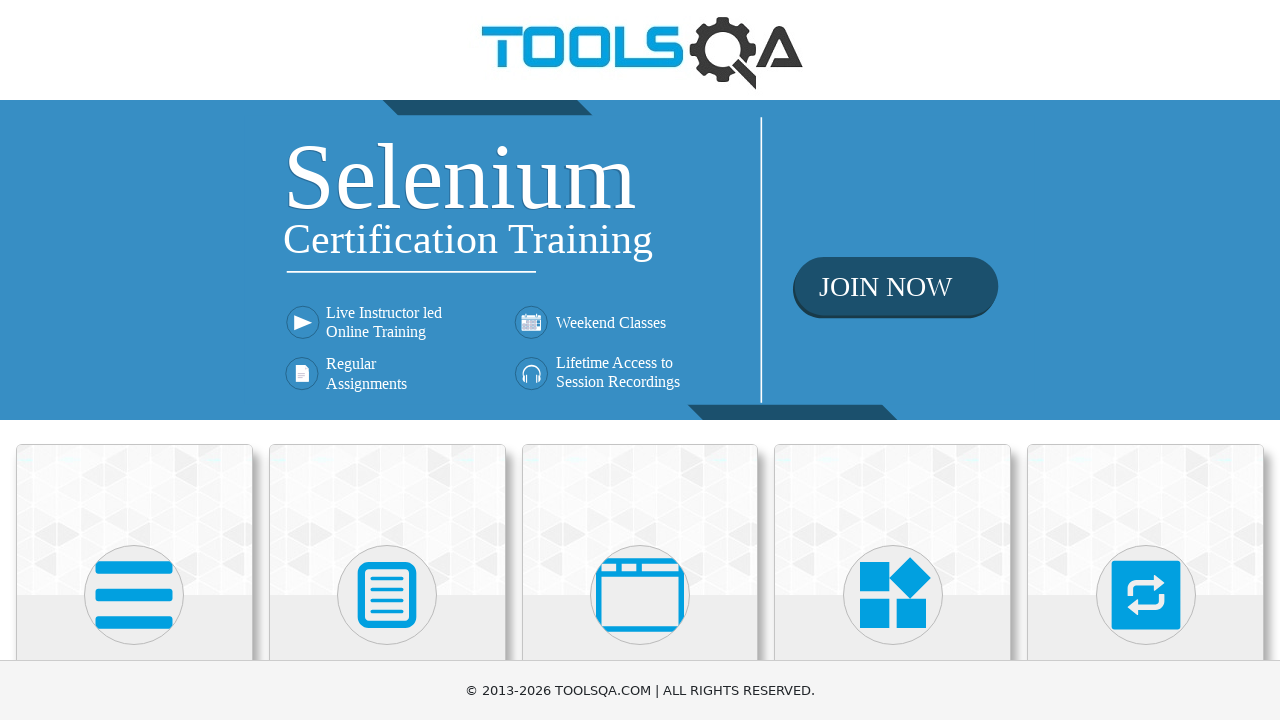

Clicked on Forms section at (387, 360) on xpath=//h5[contains(., 'Forms')]
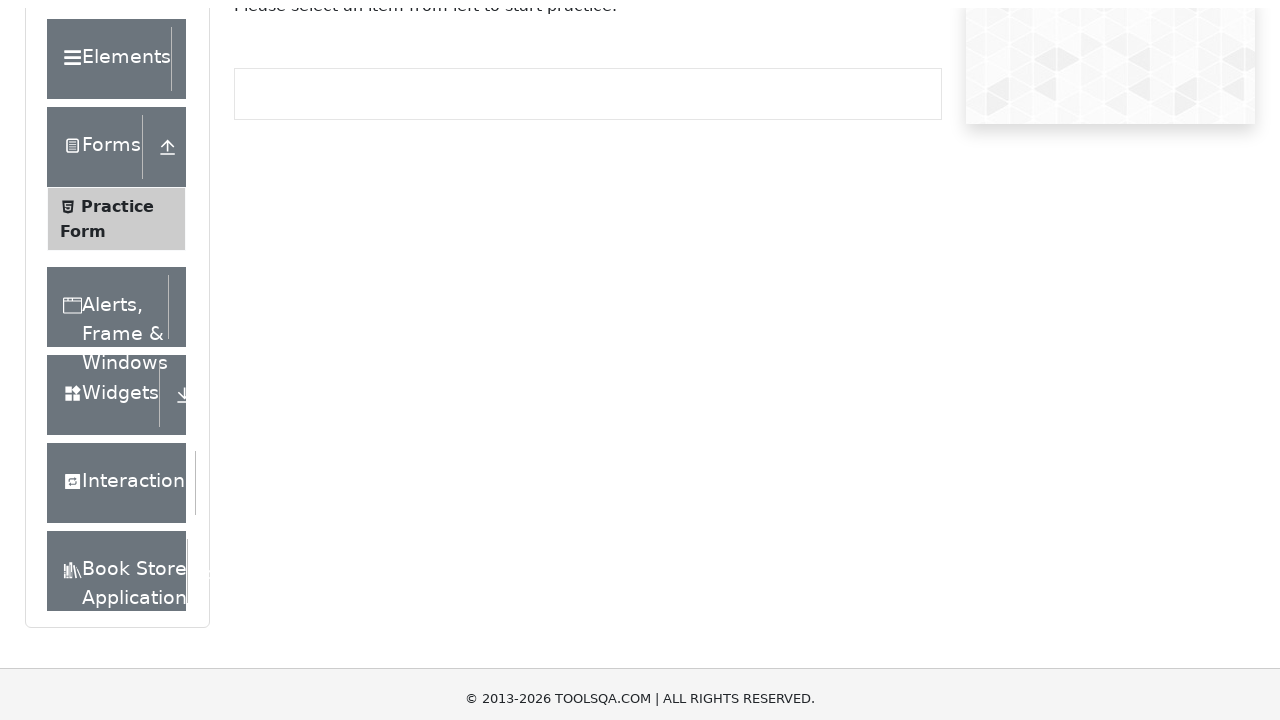

Clicked on Practice Form menu item at (117, 336) on xpath=//span[text()='Practice Form']
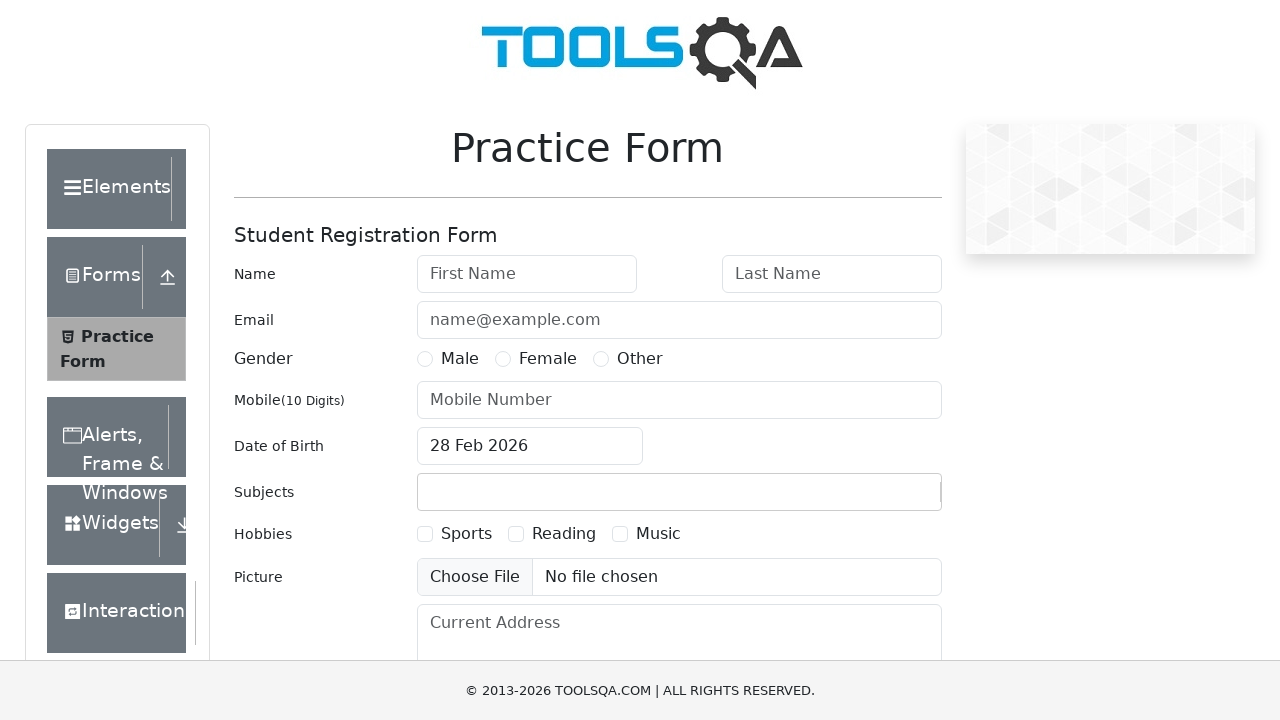

Filled in First Name: Василий on input#firstName
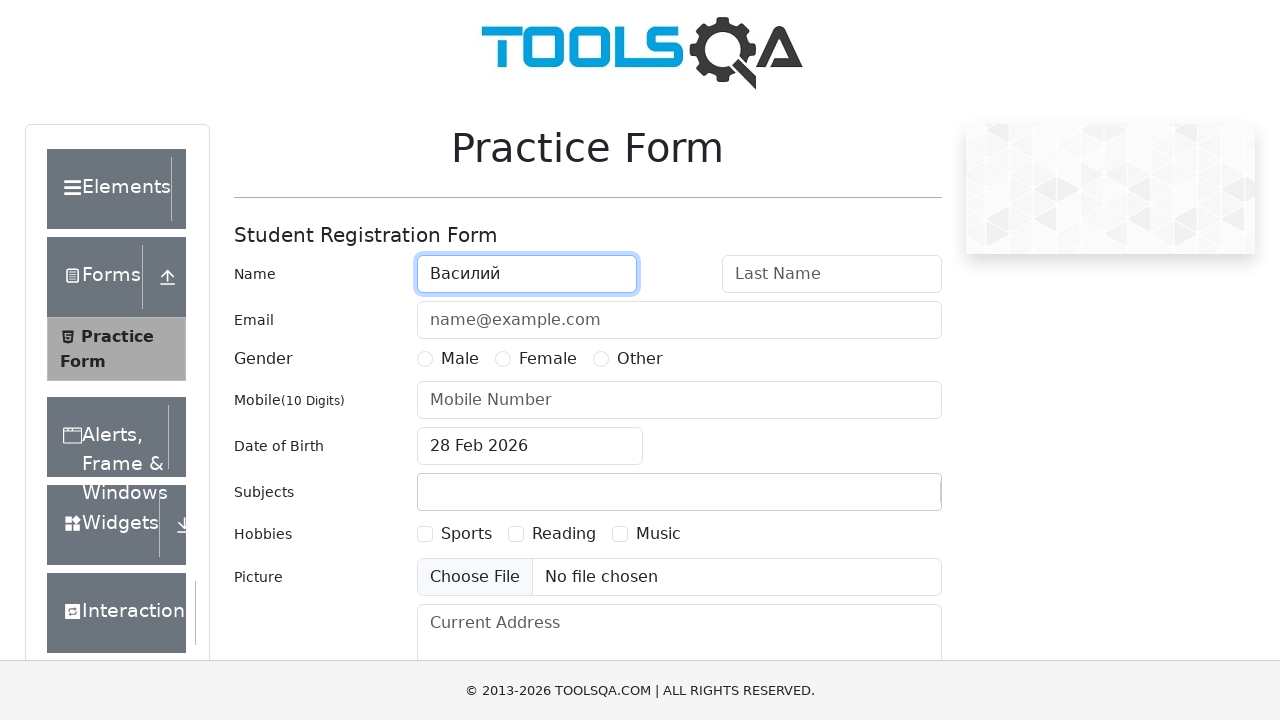

Filled in Last Name: Петров on input#lastName
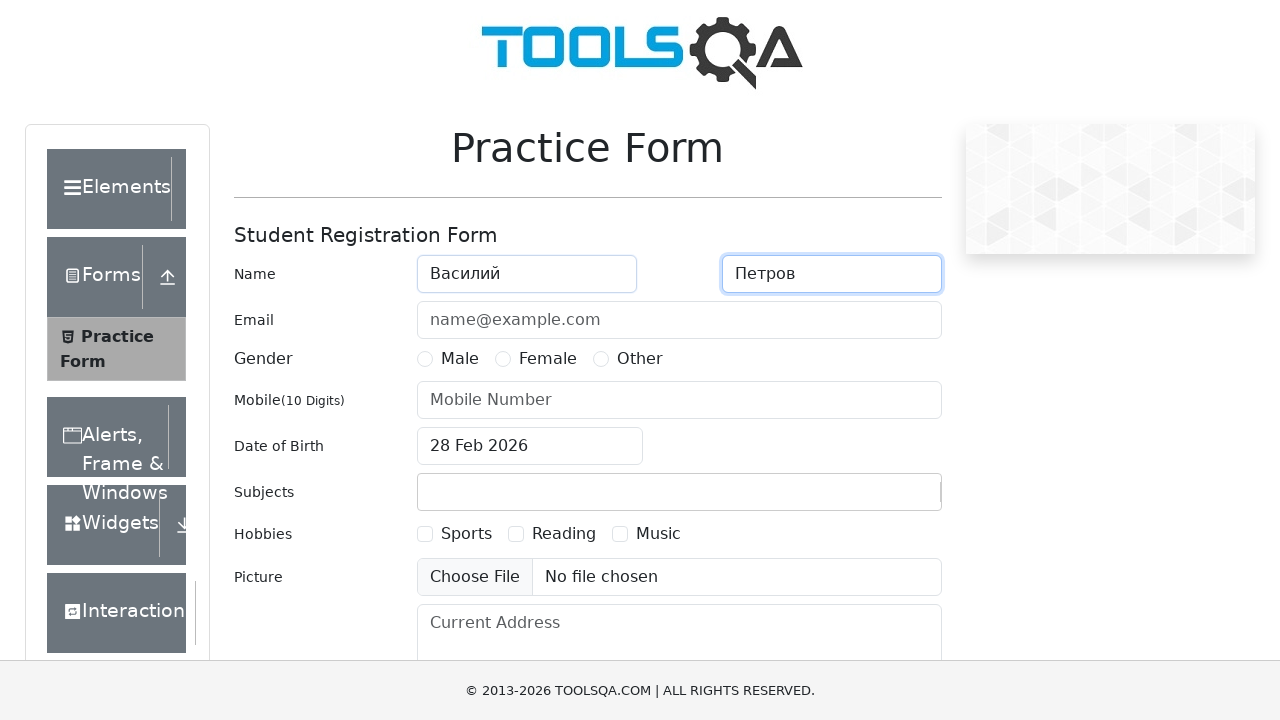

Filled in Email: autotestCOOL@testov.net on input#userEmail
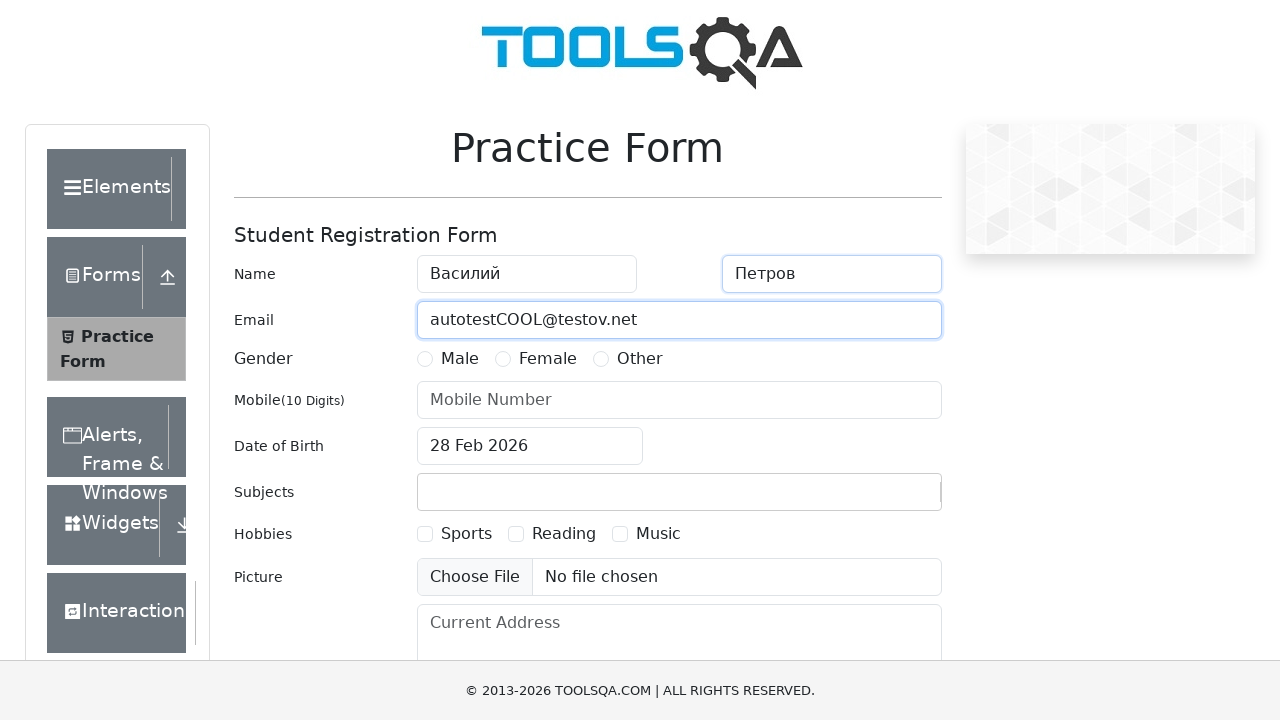

Filled in Mobile Number: 8917771337 on input#userNumber
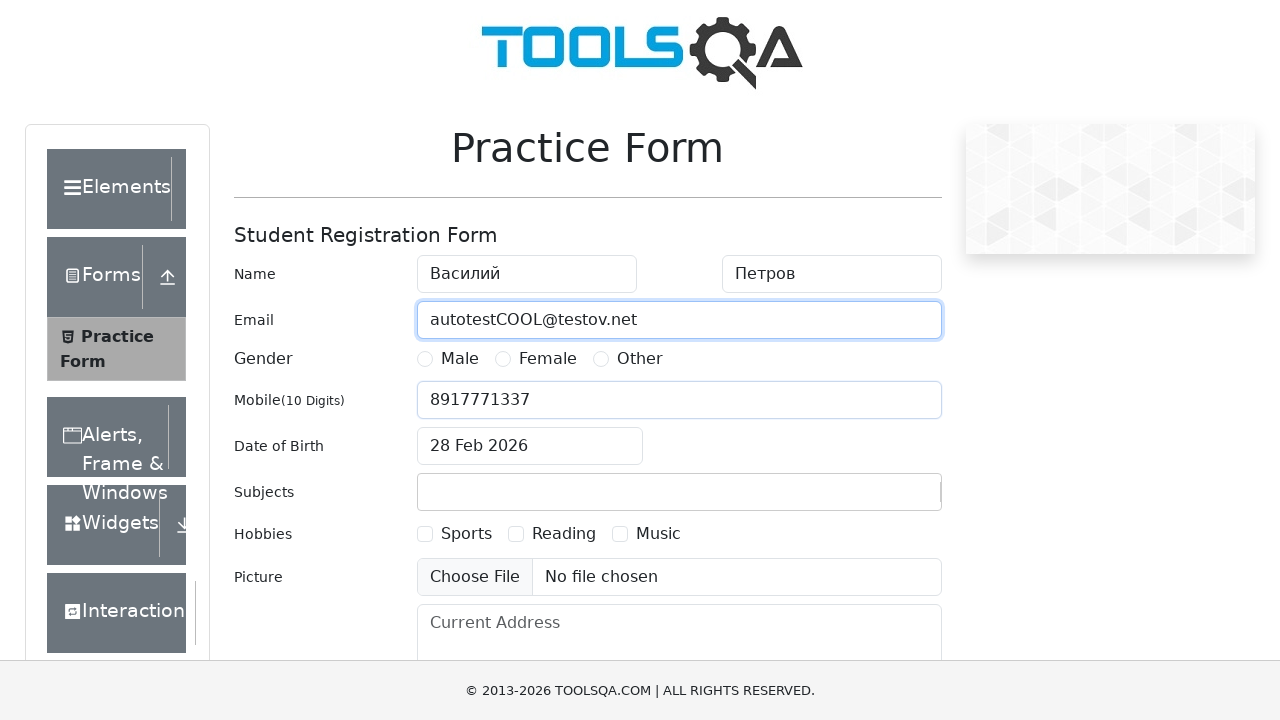

Filled in Current Address on textarea#currentAddress
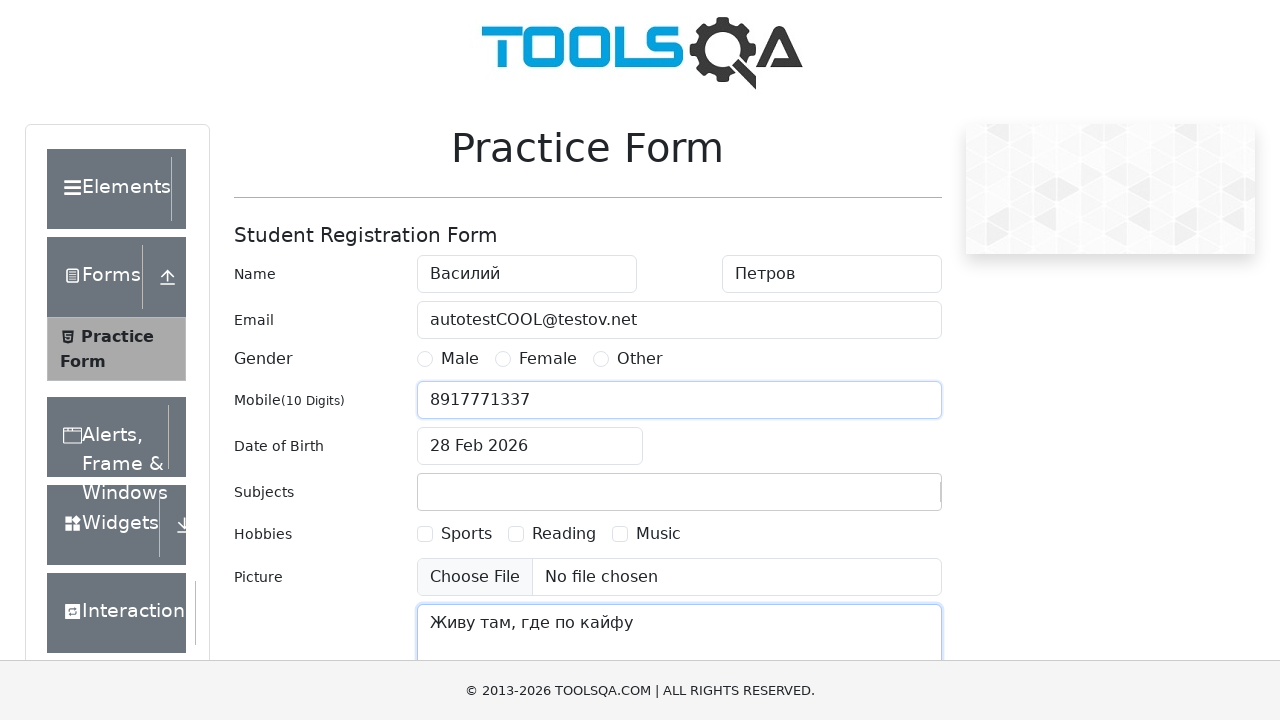

Opened Date of Birth picker at (530, 446) on input#dateOfBirthInput
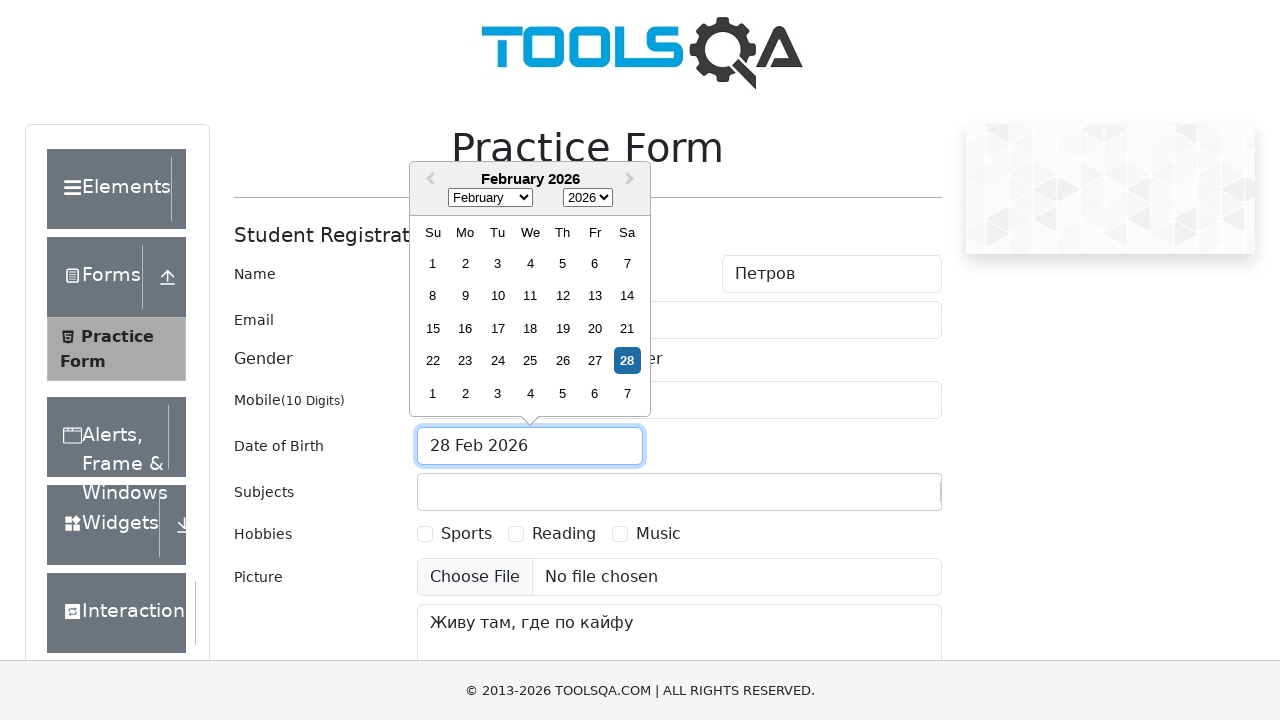

Selected 15th day from date picker at (433, 328) on .react-datepicker__day--015
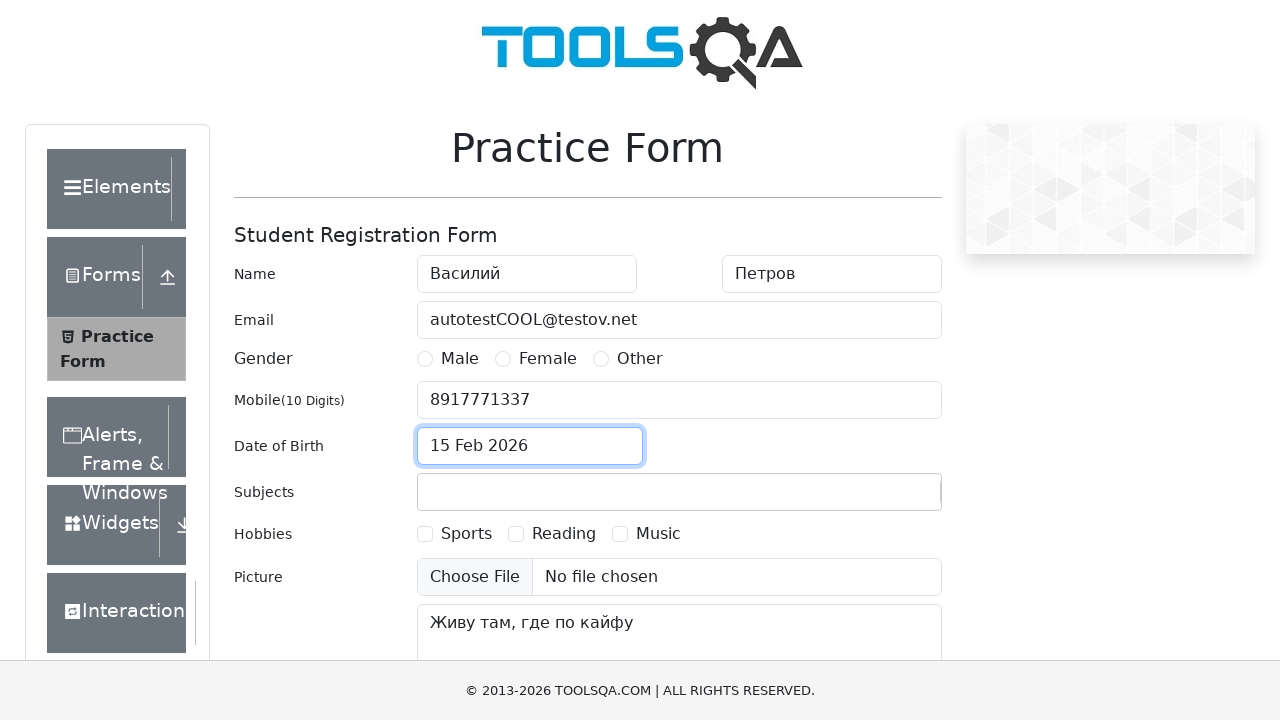

Selected Male gender at (460, 359) on label[for='gender-radio-1']
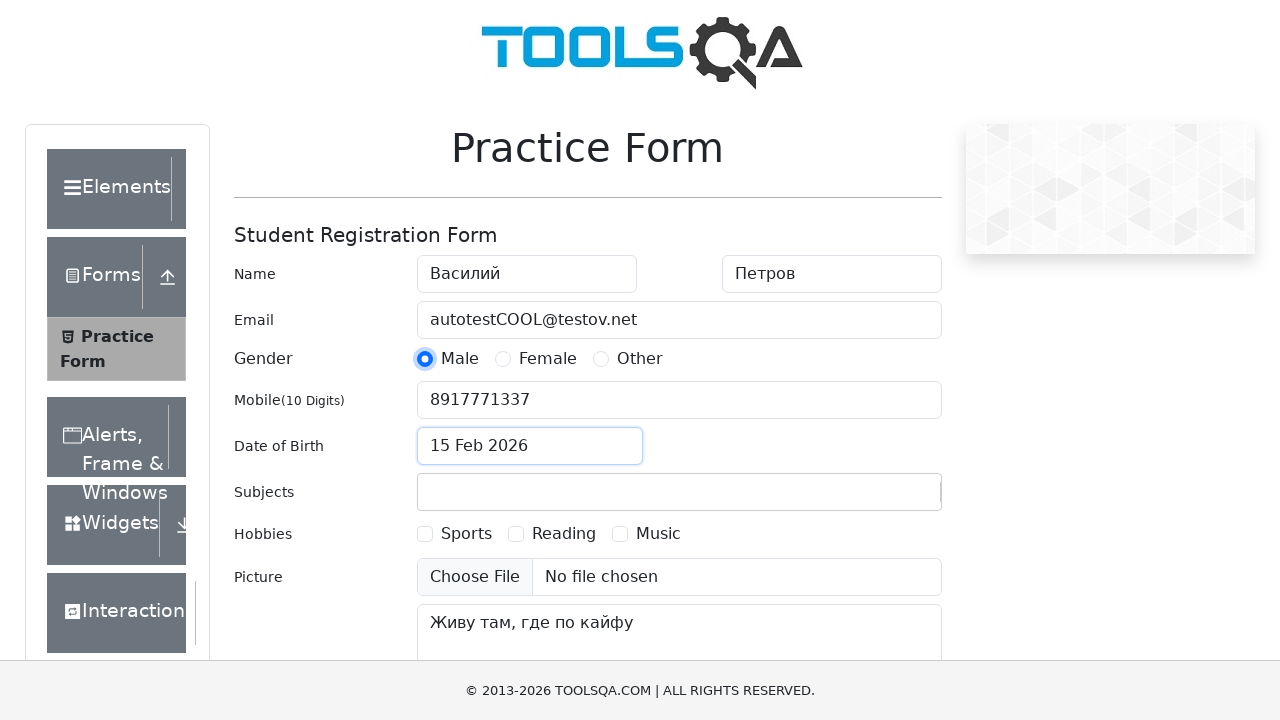

Selected Sports hobby at (466, 534) on label[for='hobbies-checkbox-1']
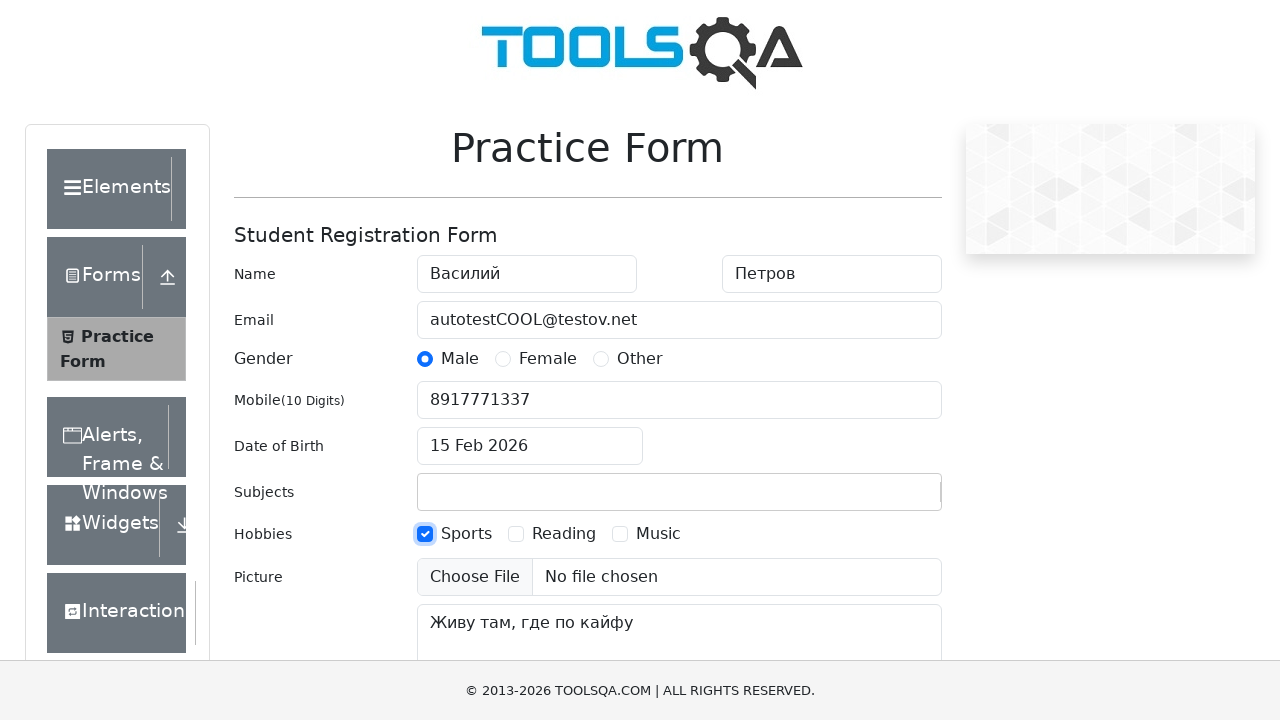

Set input files for photo upload
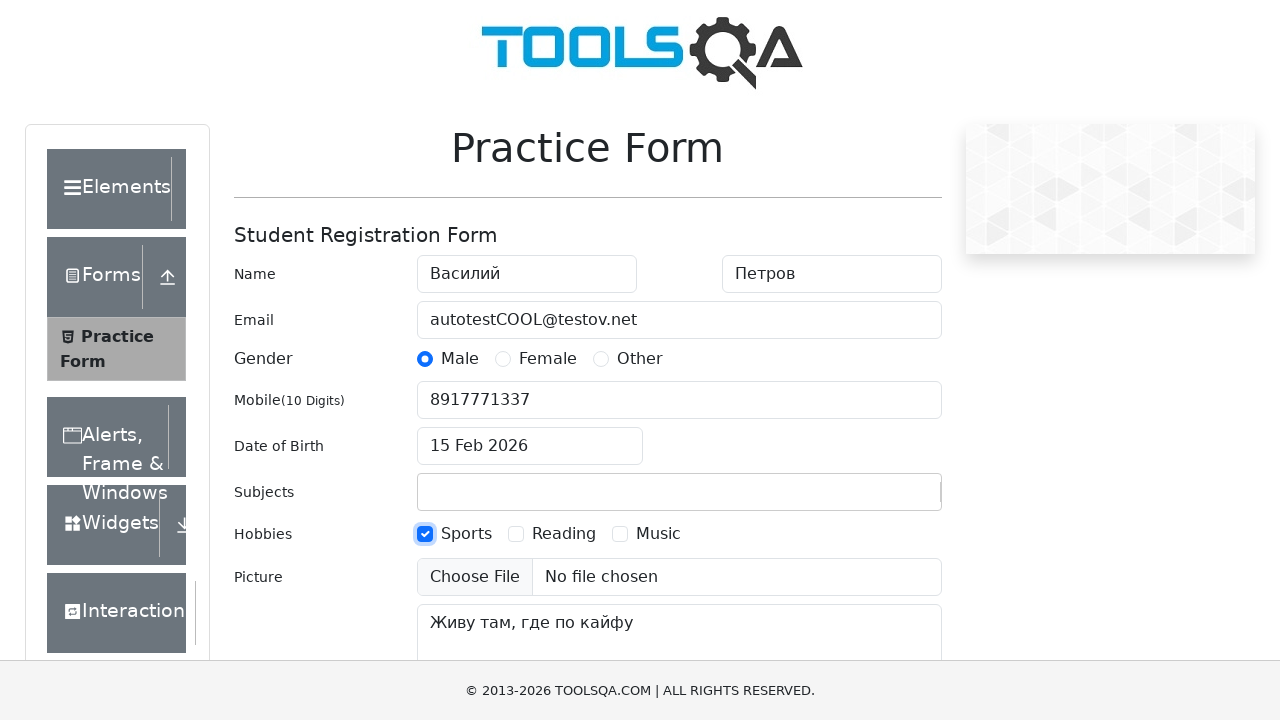

Opened State dropdown at (527, 437) on #state
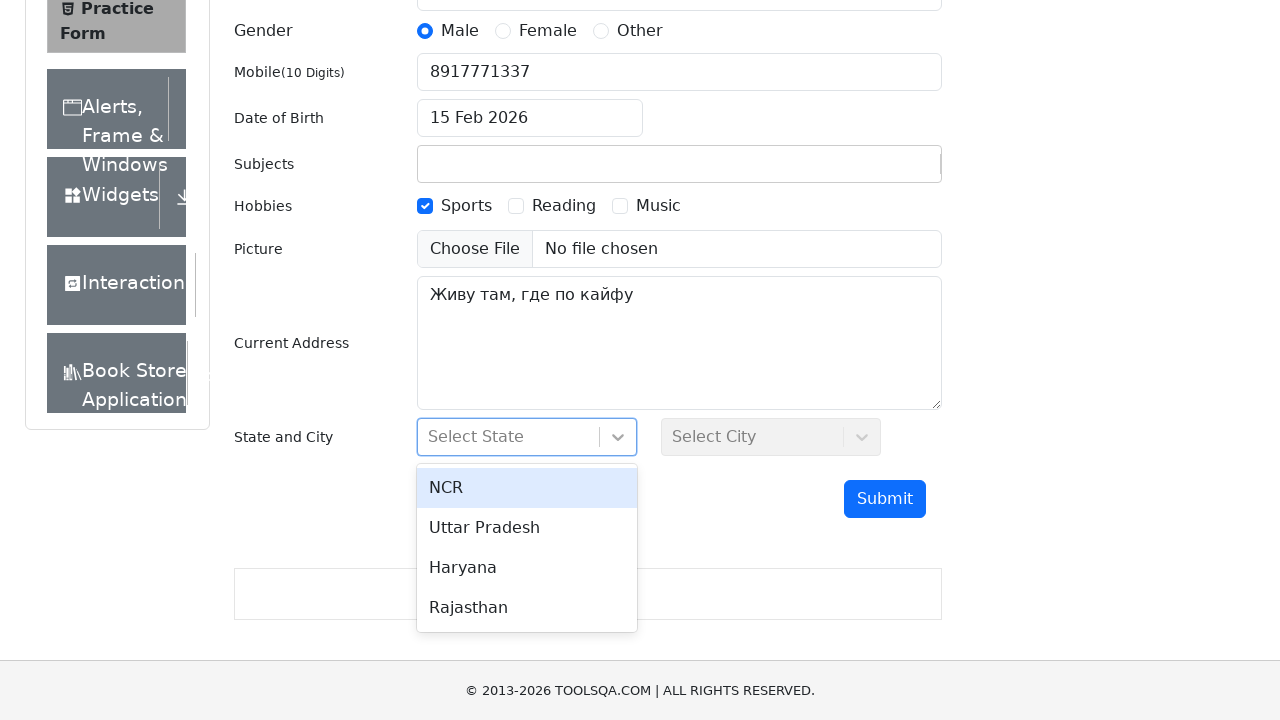

Selected NCR state at (527, 488) on xpath=//div[text()='NCR']
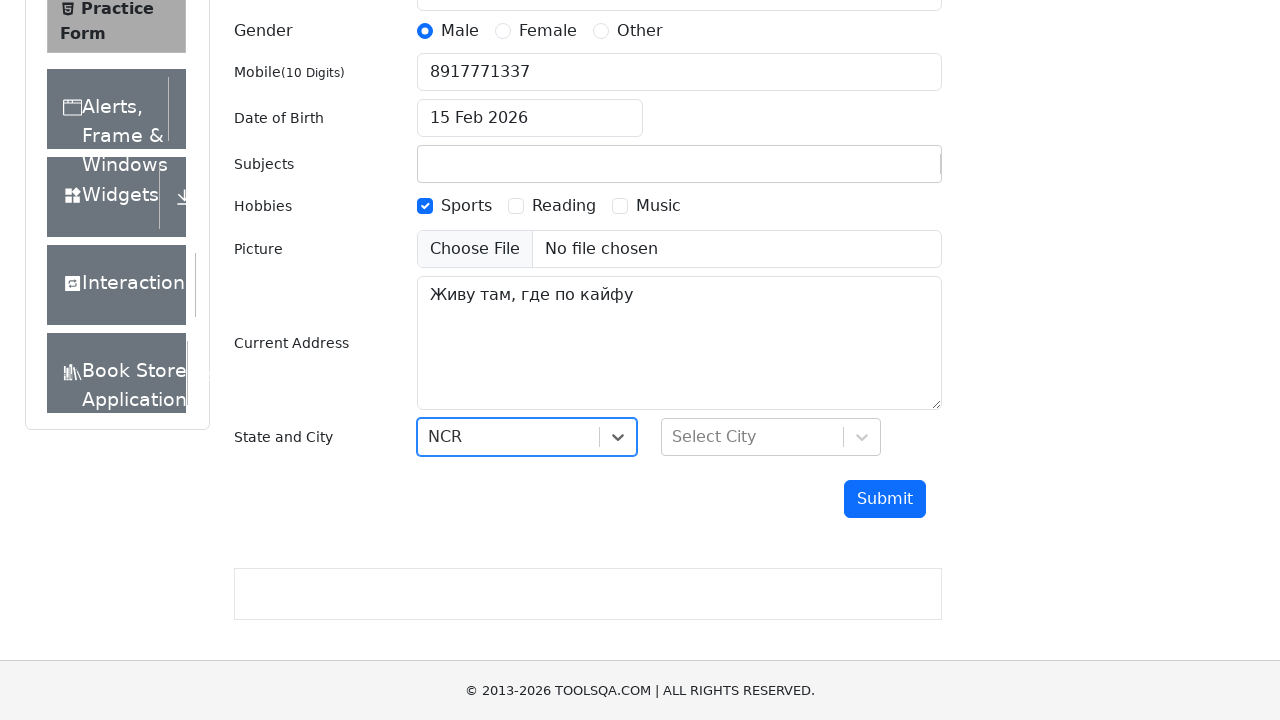

Opened City dropdown at (771, 437) on #city
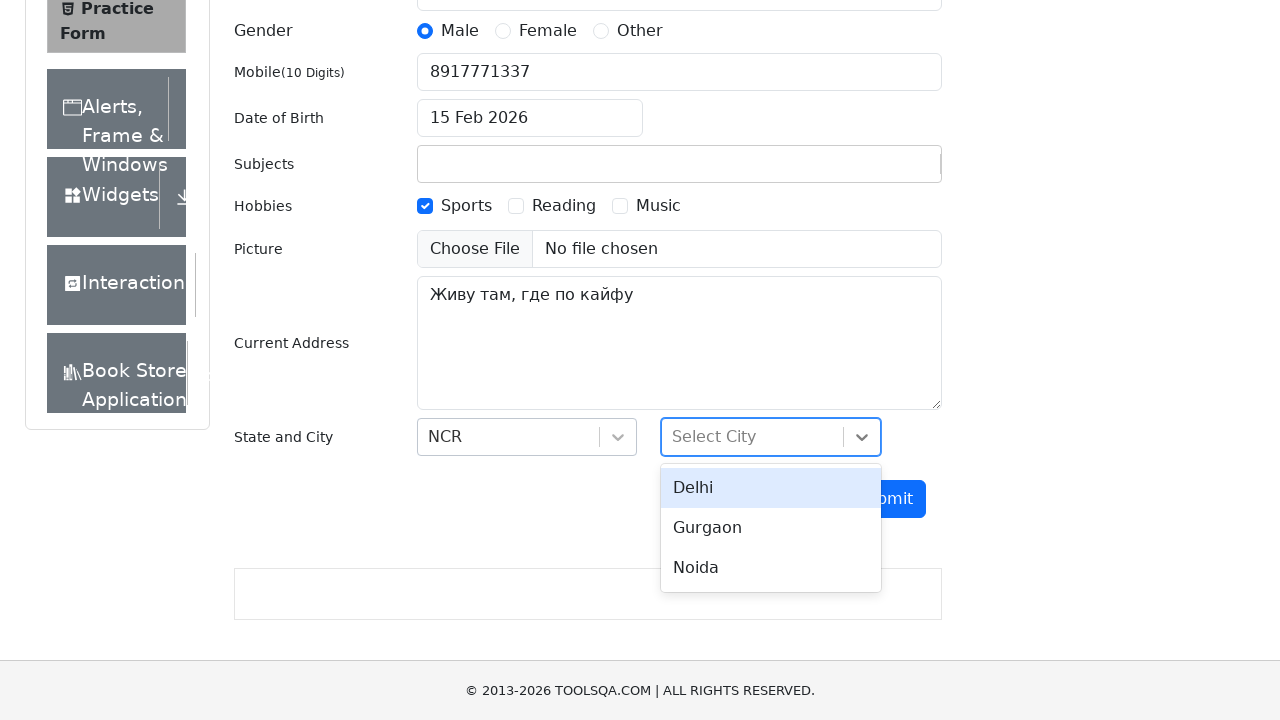

Selected Delhi city at (771, 488) on xpath=//div[text()='Delhi']
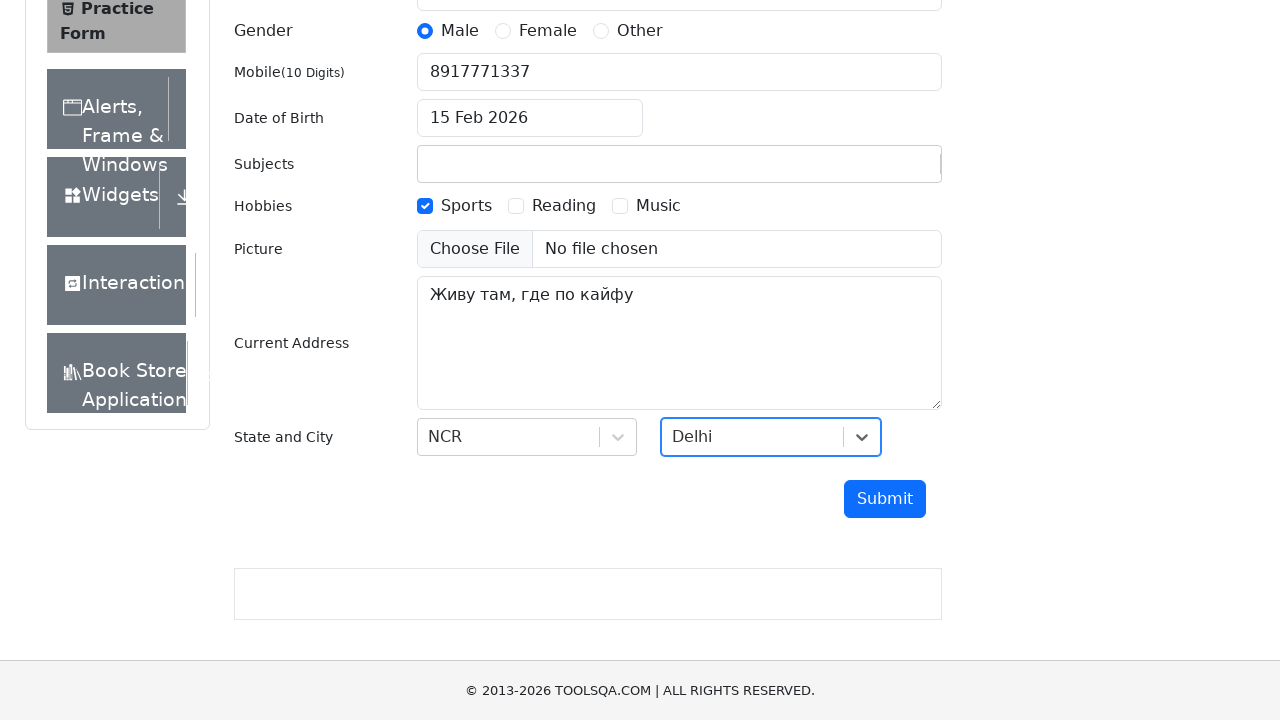

Clicked Submit button to complete form at (885, 499) on button#submit
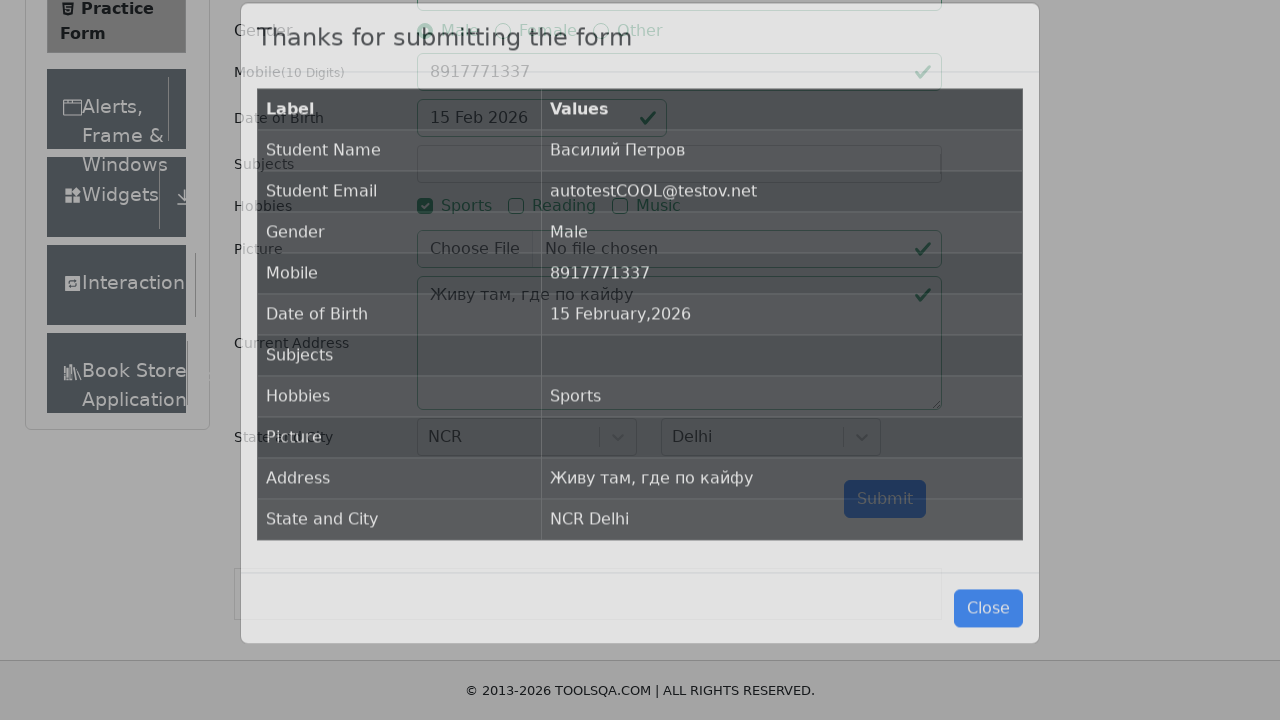

Closed submission confirmation modal at (988, 634) on button#closeLargeModal
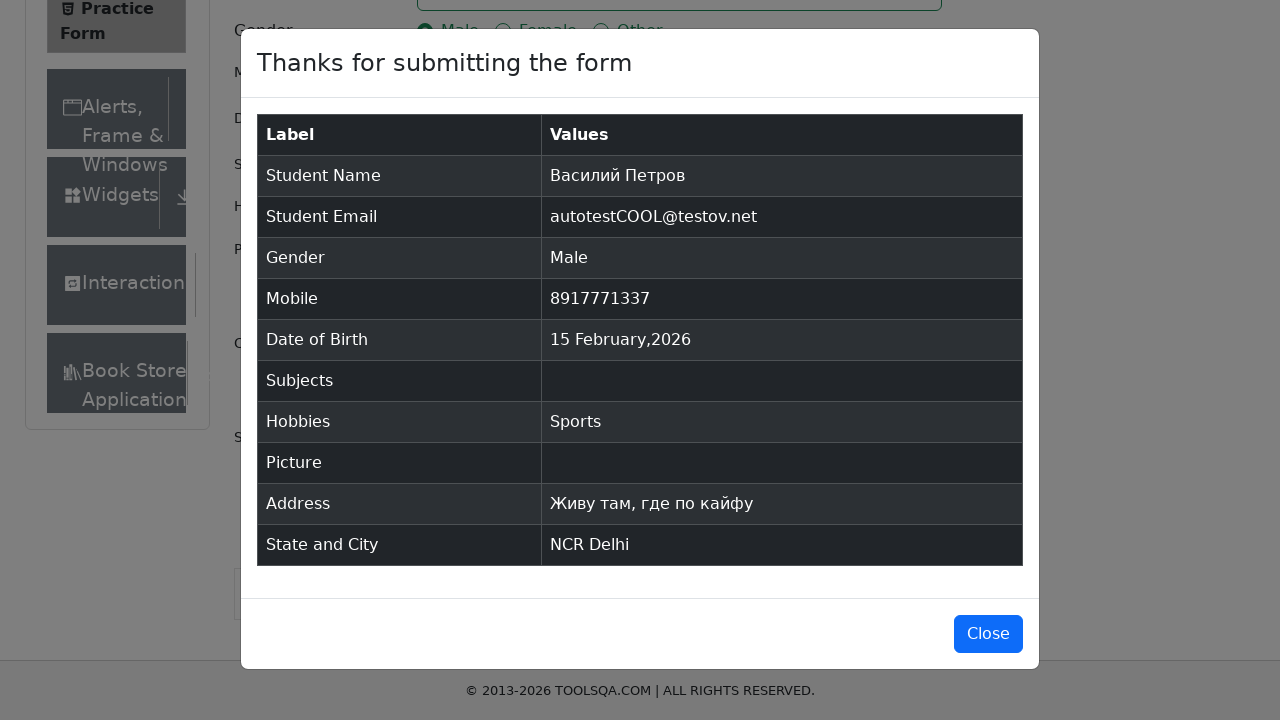

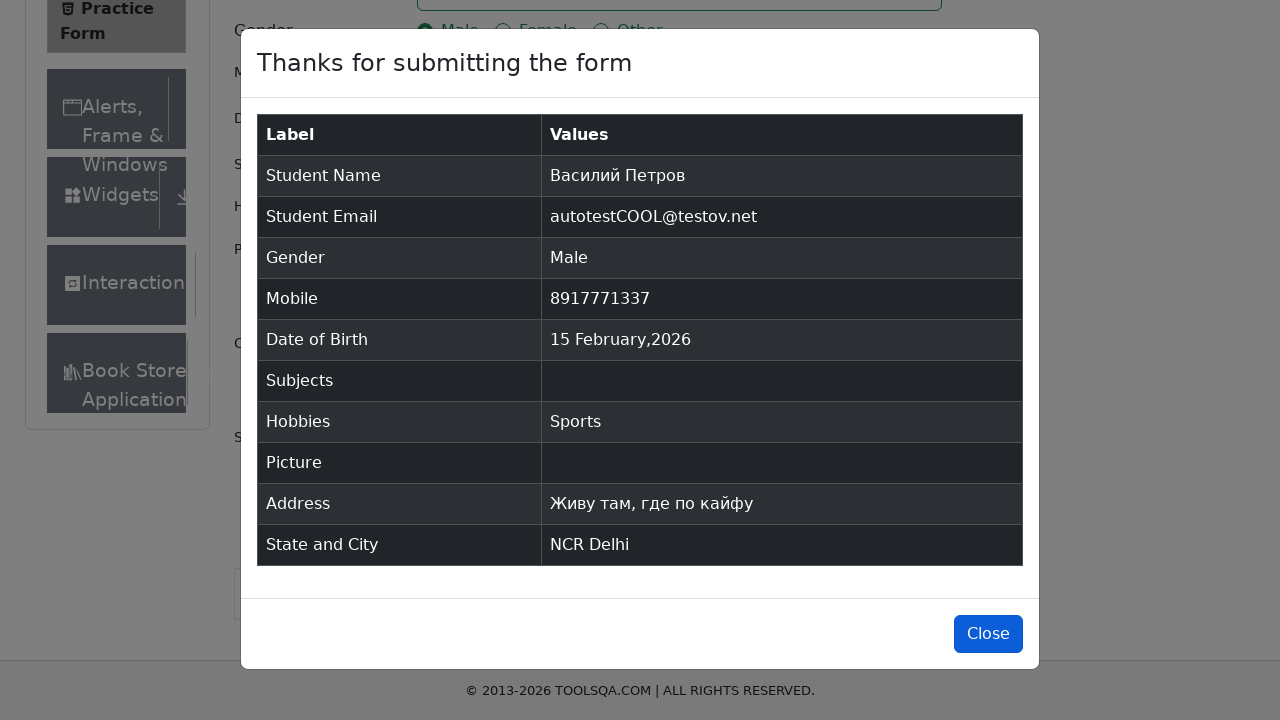